Clicks on the "All Courses" link and verifies the new page title

Starting URL: https://skillfactory.ru/

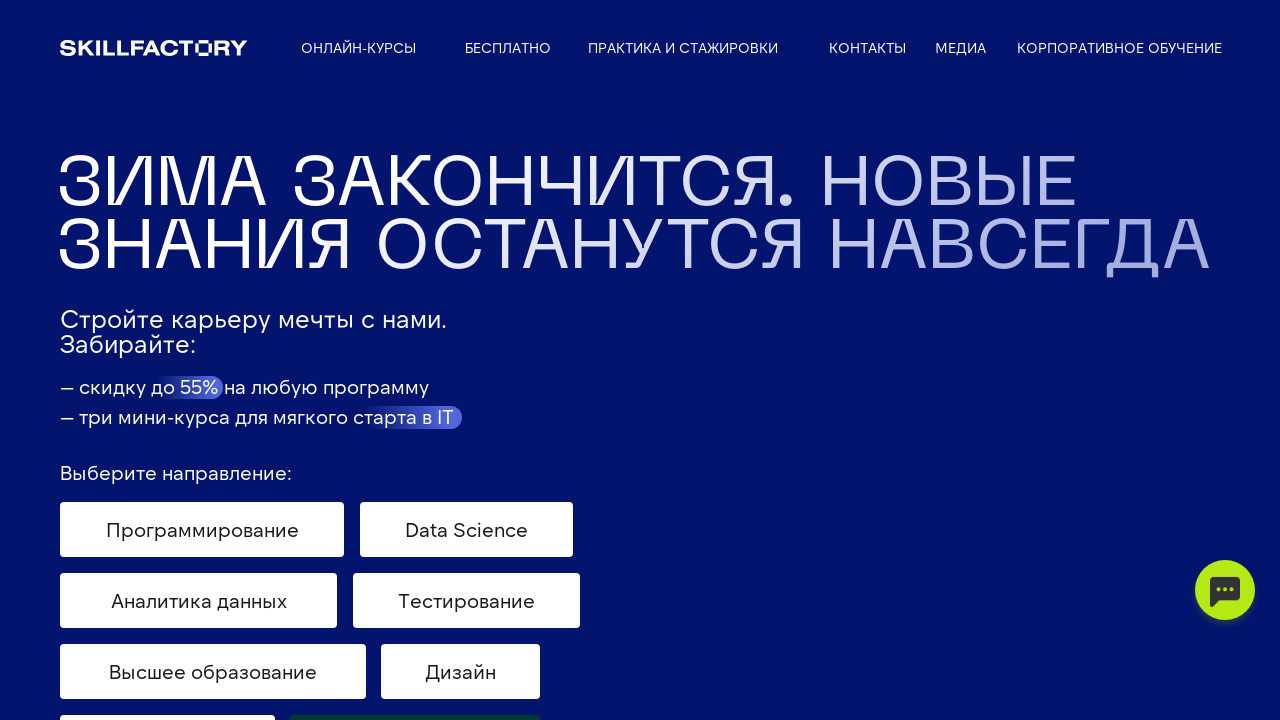

Clicked on 'All Courses' link at (84, 360) on //*[@id="rec713617003"]/div/div/div/section/div/a
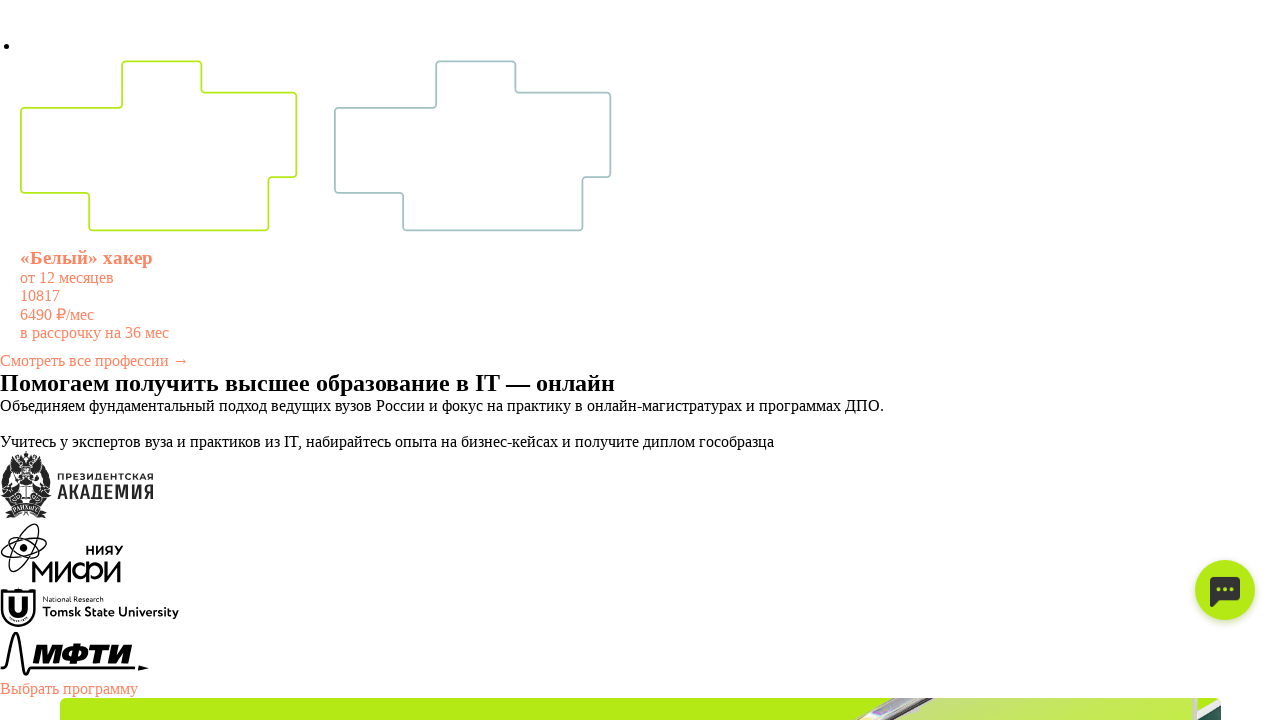

New page popup opened
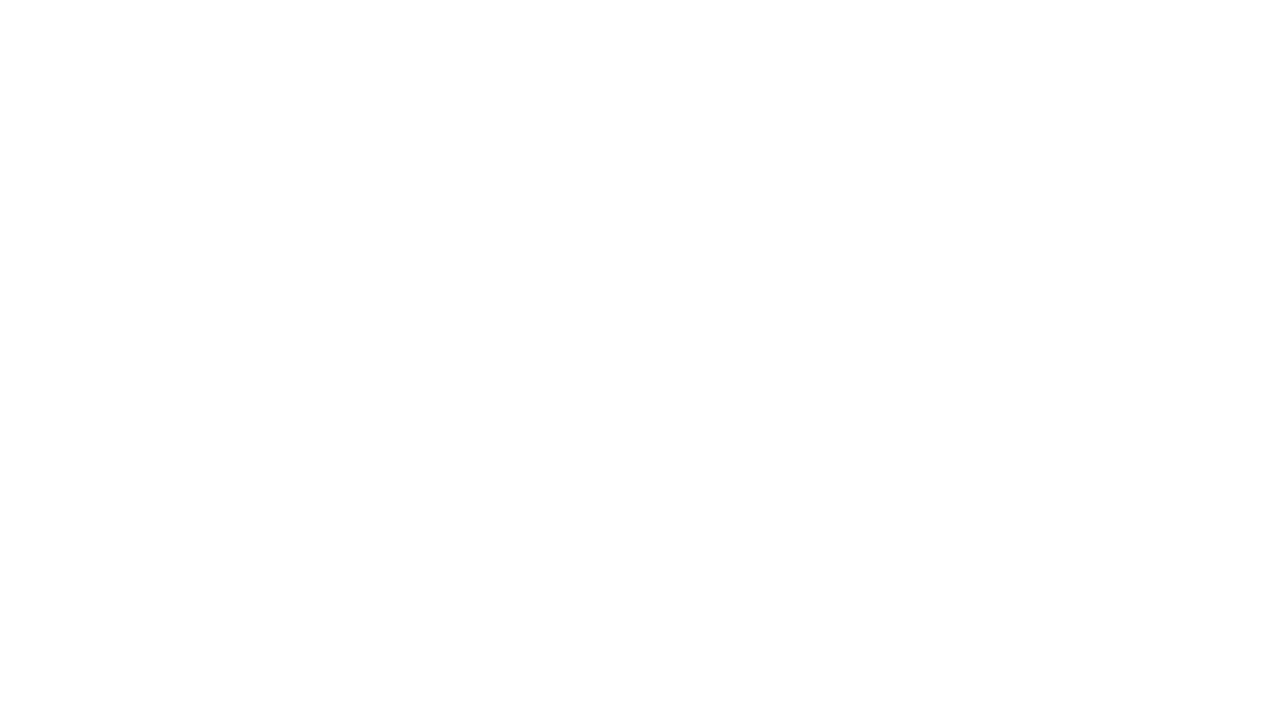

Verified new page title matches expected value 'Онлайн-курсы: обучение IT-профессиям | 90+ курсов'
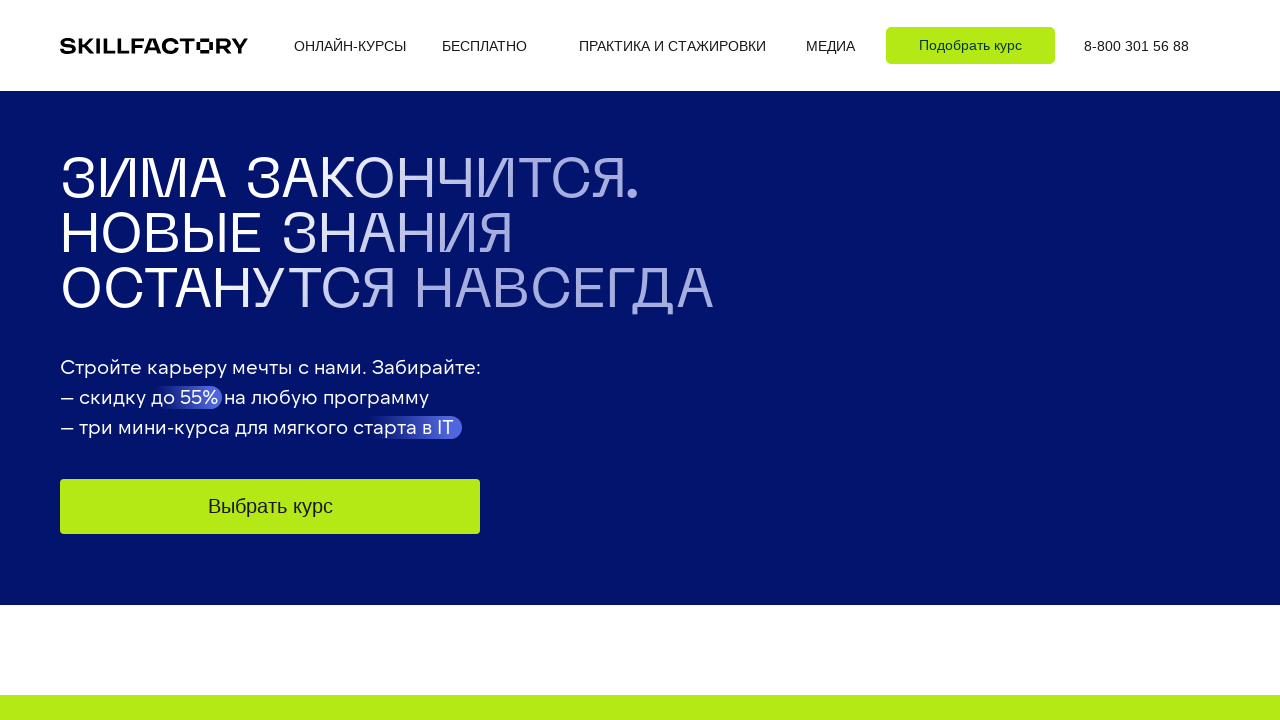

Closed the new page
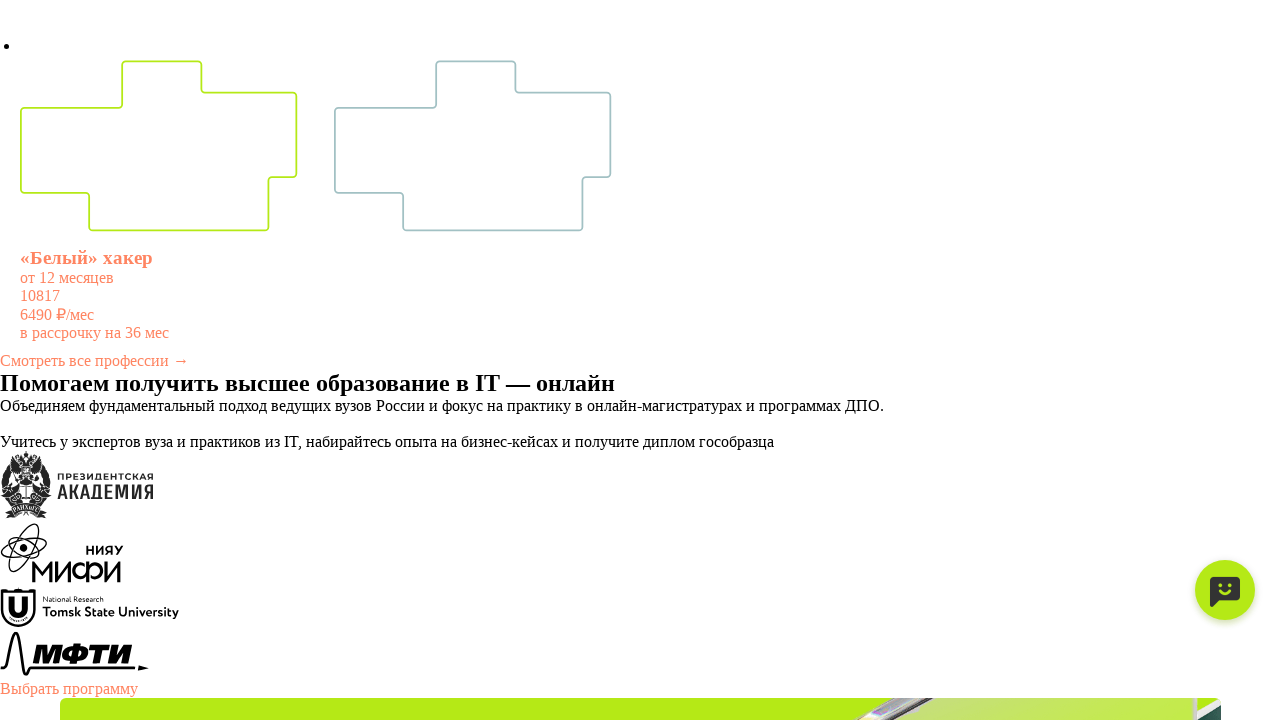

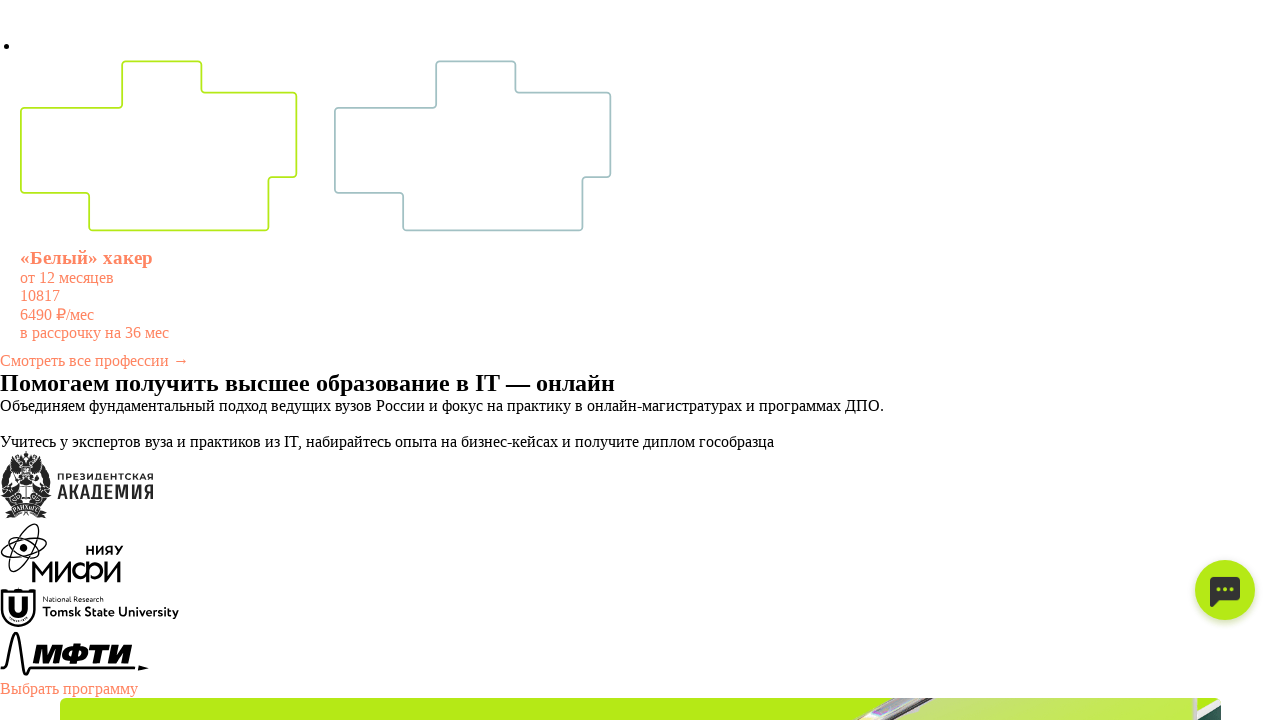